Tests the Links page by clicking the "Created" API link and verifying the 201 status response

Starting URL: https://demoqa.com/

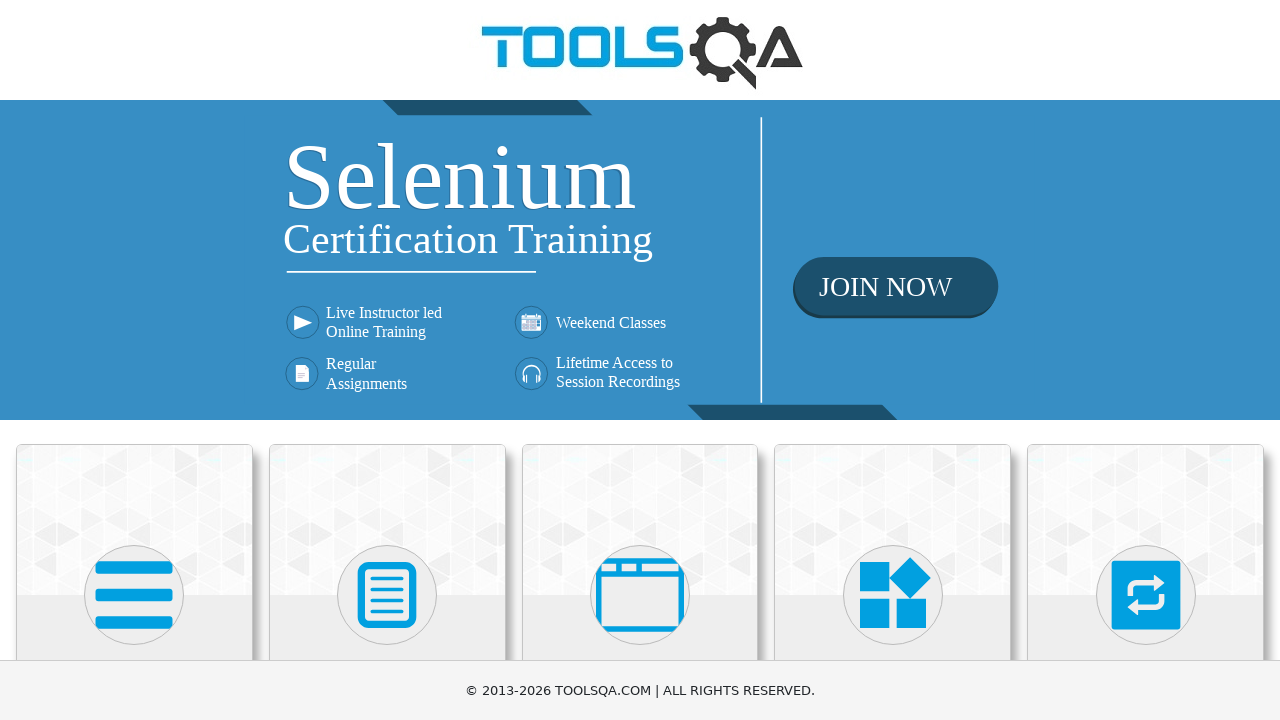

Clicked on 'Elements' menu on homepage at (134, 360) on text=Elements
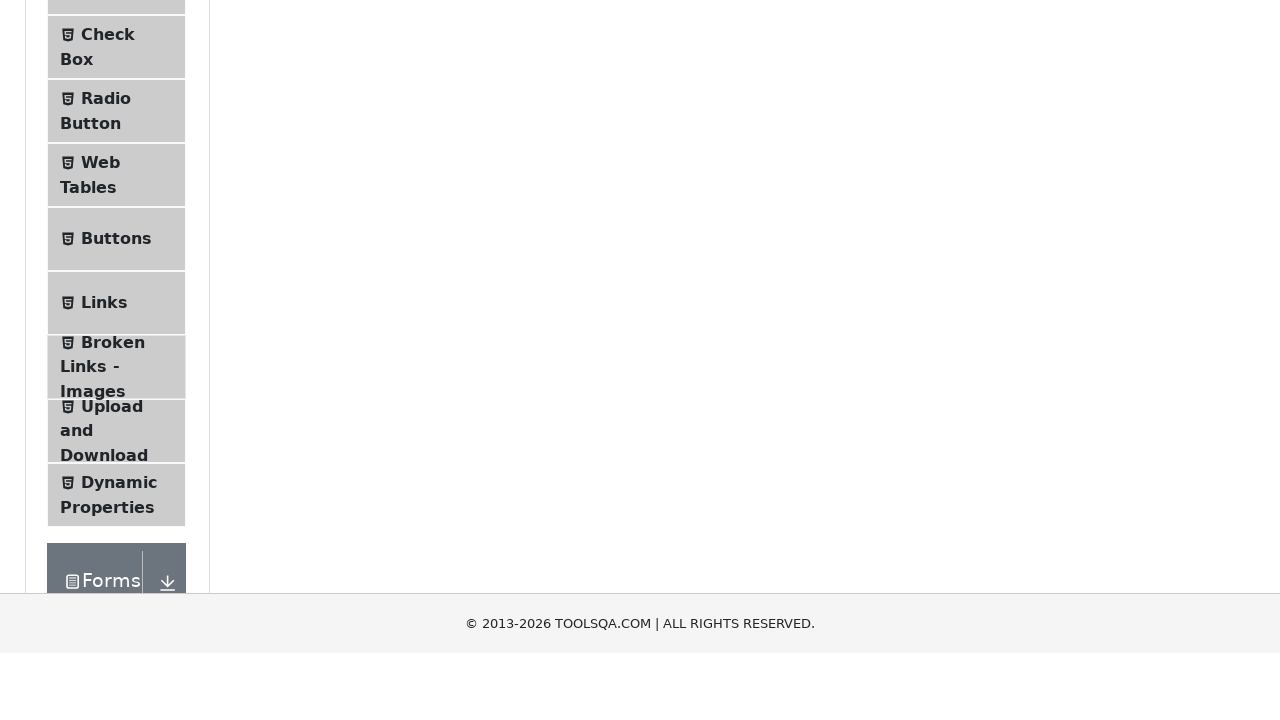

Clicked on 'Links' in the left menu at (104, 581) on text=Links
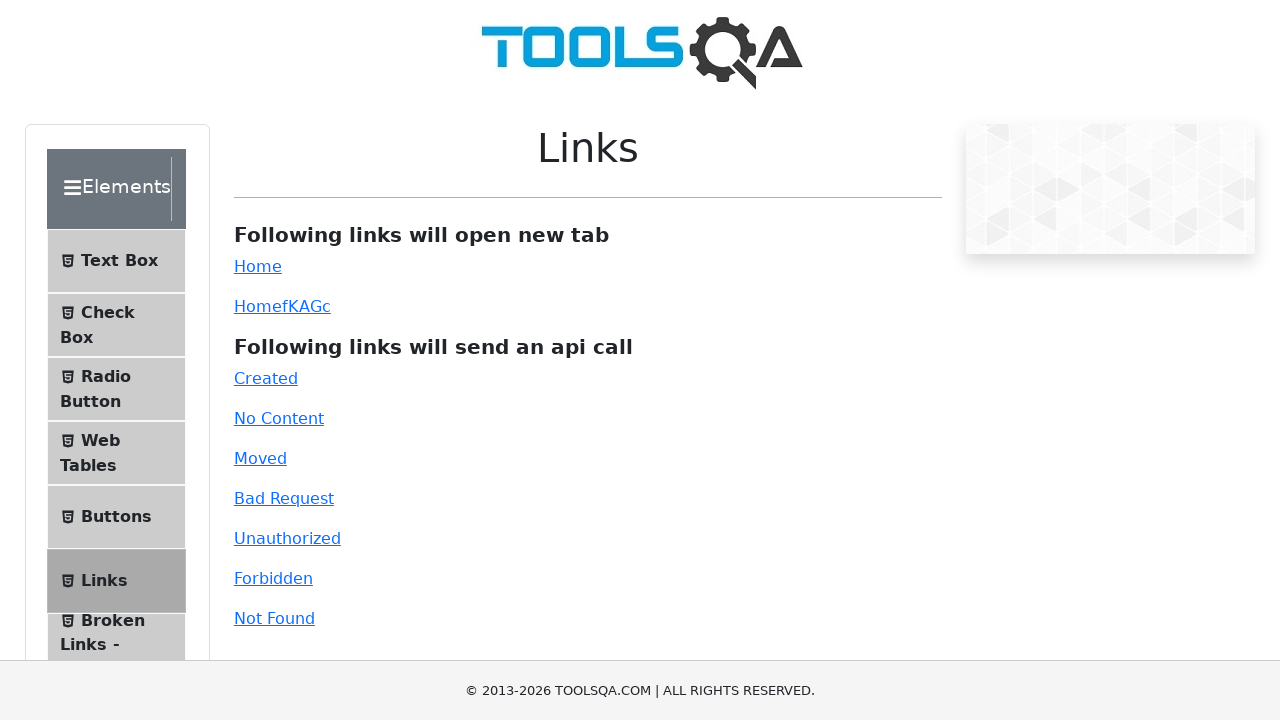

Clicked the 'Created' API link at (266, 378) on #created
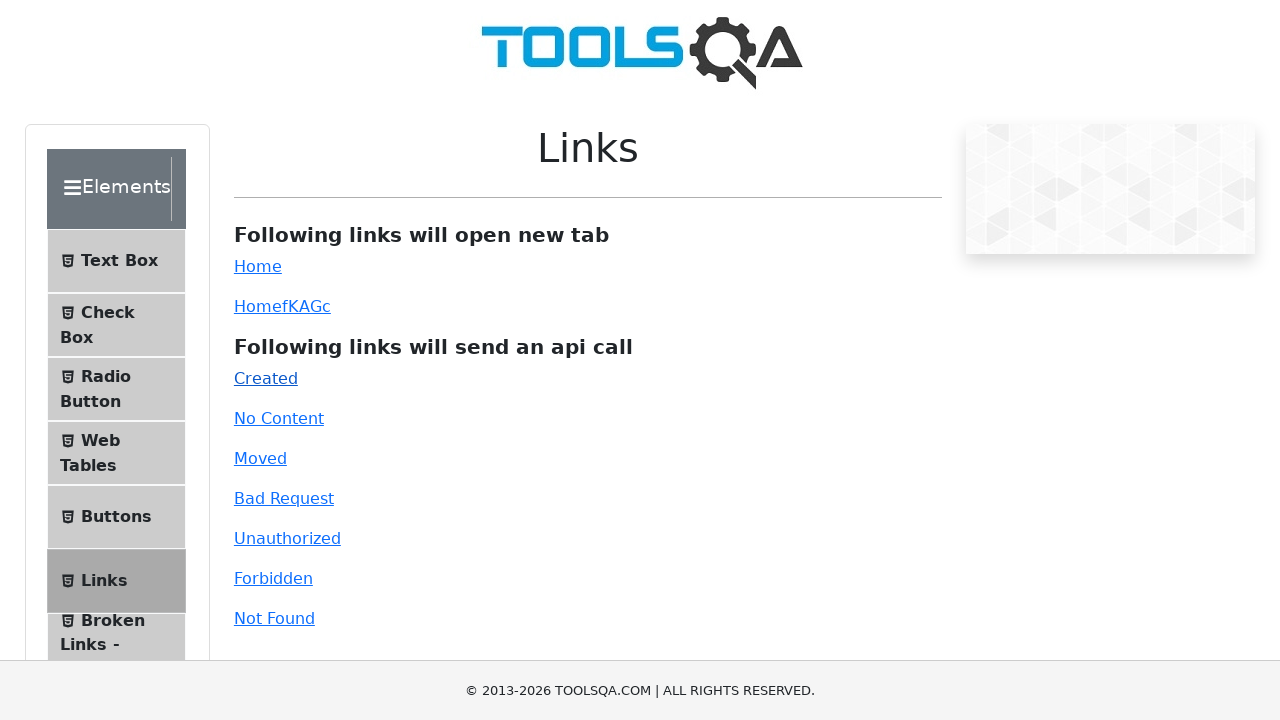

Response element appeared on the page
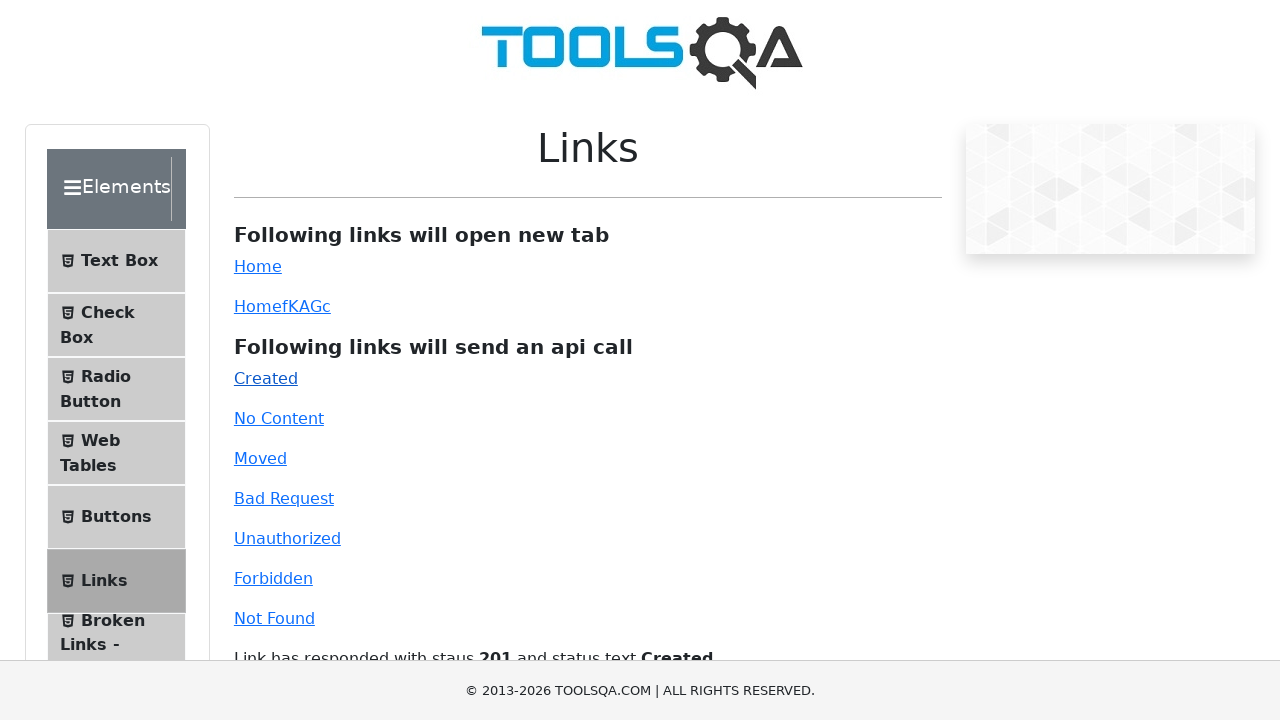

Retrieved response text from link response element
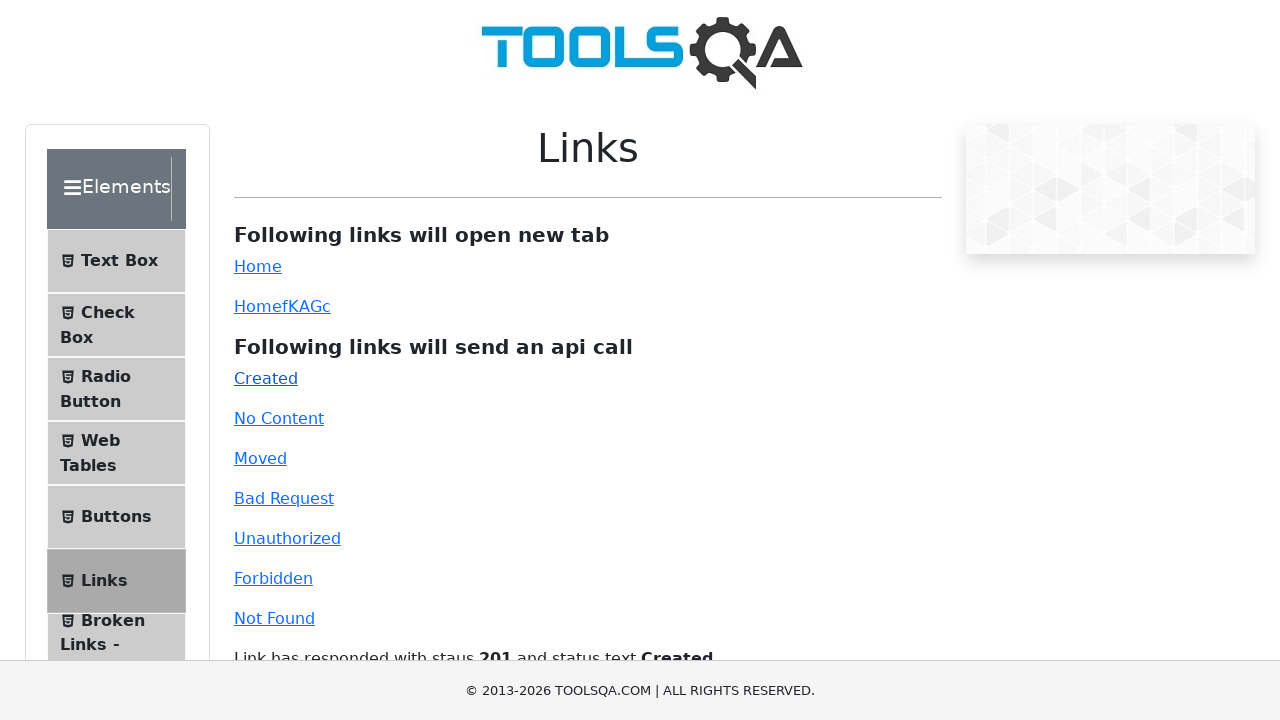

Verified response contains status 201 and 'Created' message
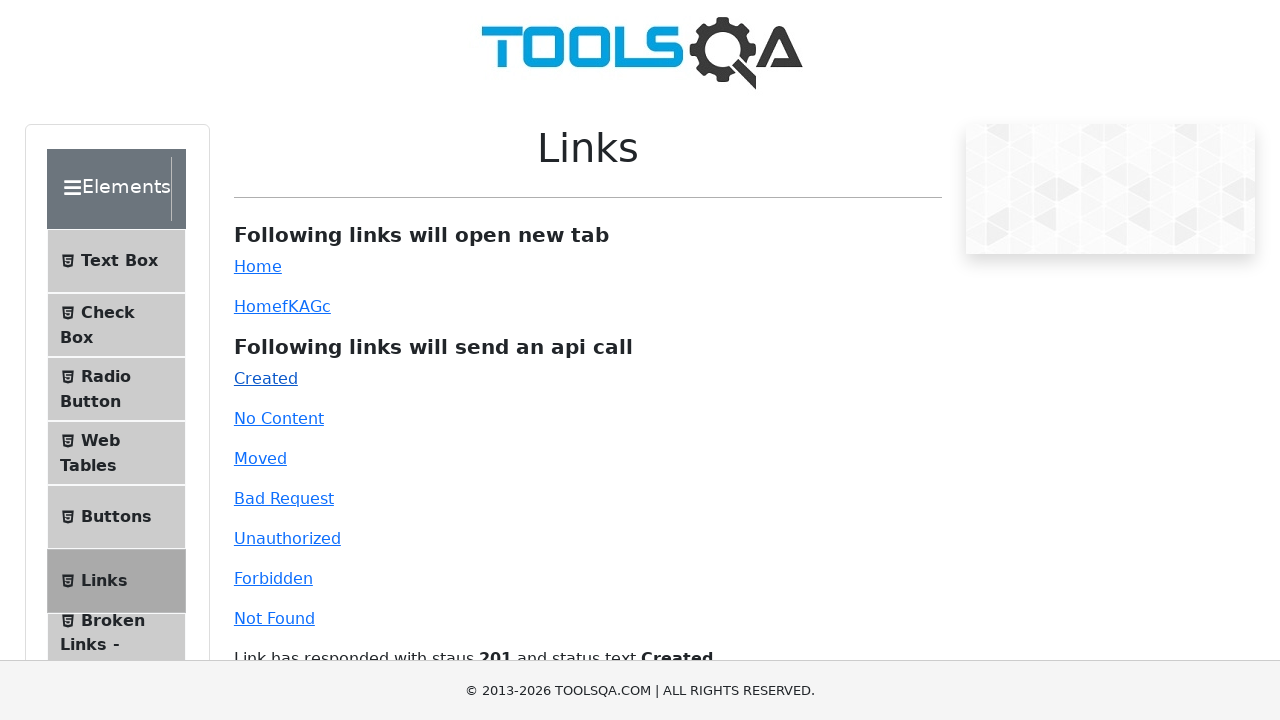

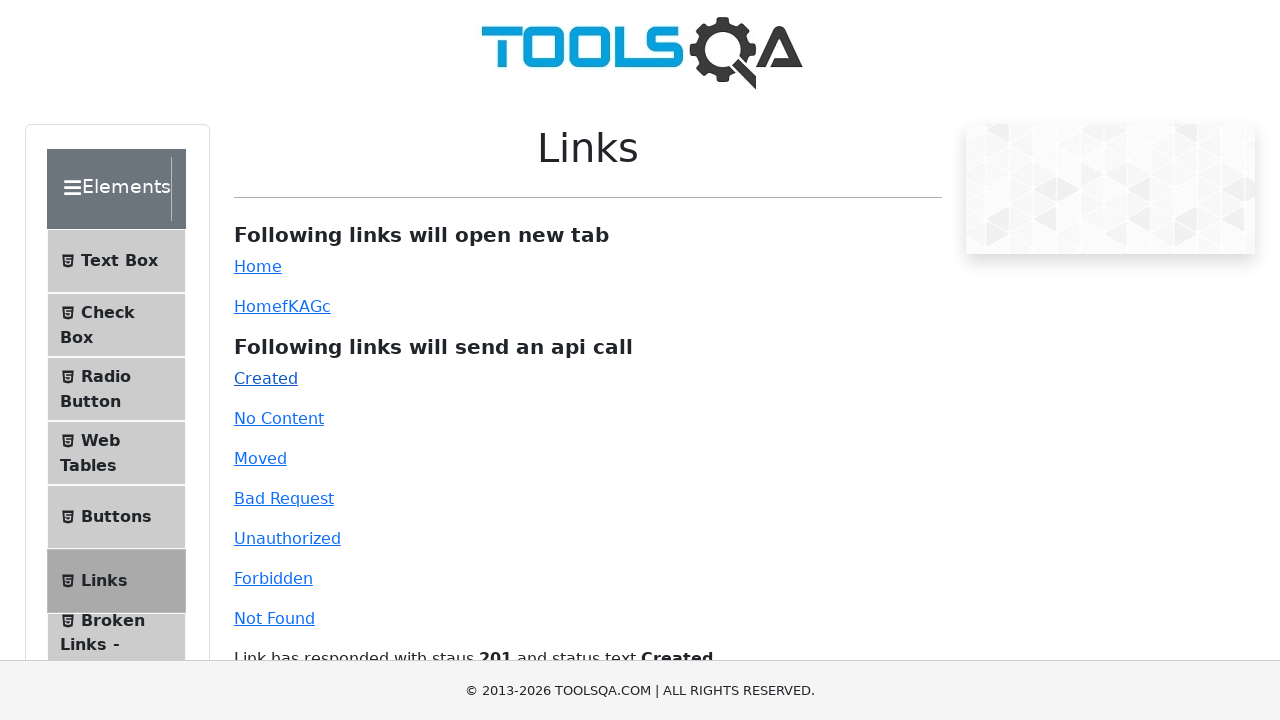